Navigates to a radio buttons practice page and verifies the presence of a radio button element with id "tennis" by retrieving its text content.

Starting URL: https://practice.expandtesting.com/radio-buttons

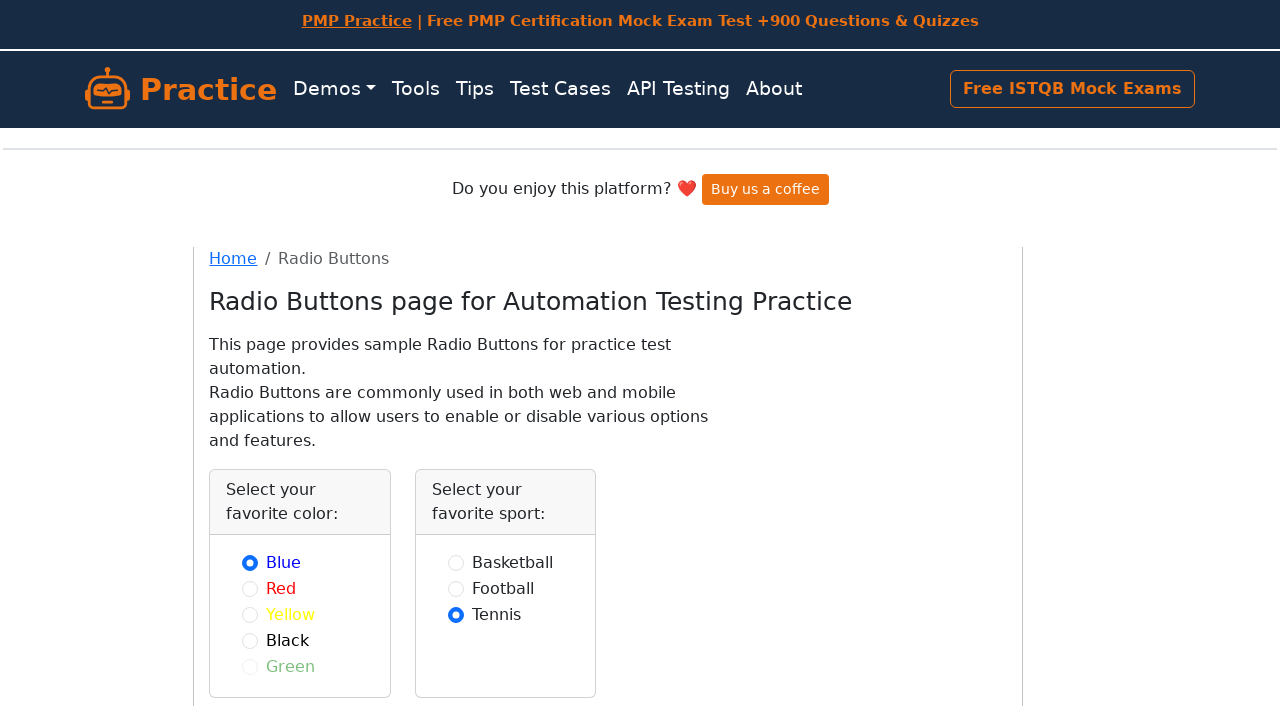

Waited for tennis radio button element to be visible
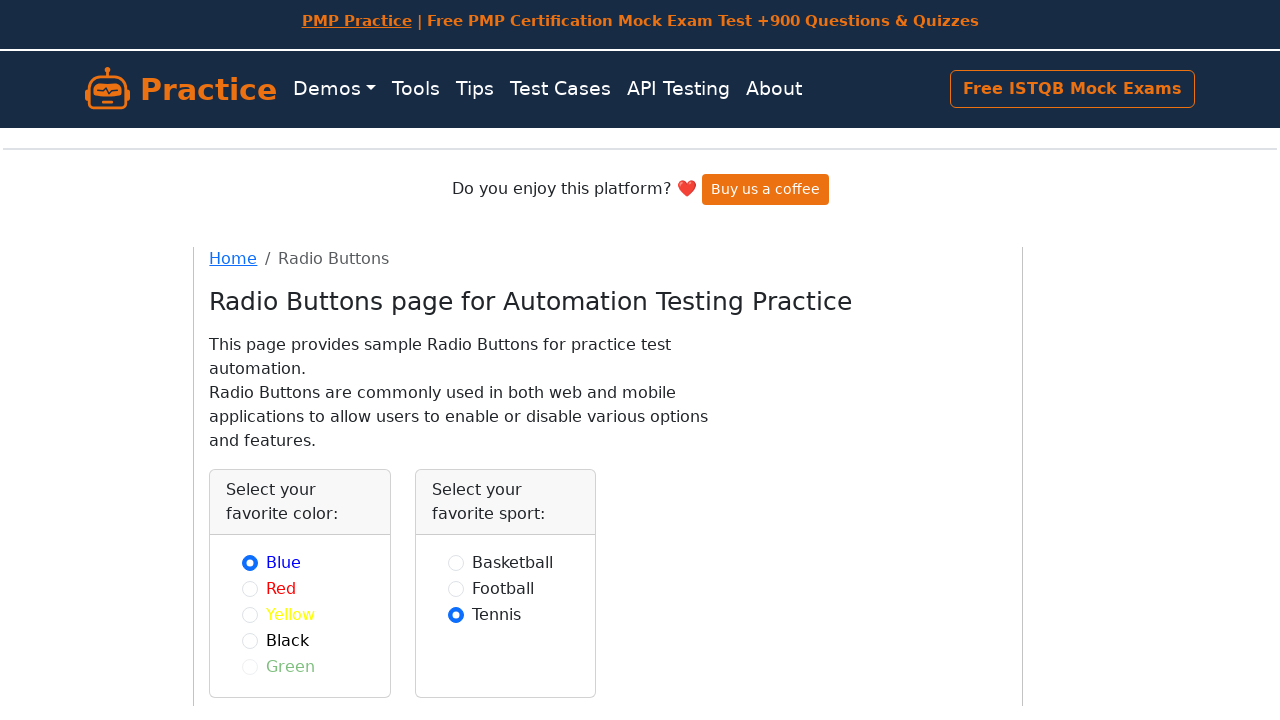

Located the tennis radio button element
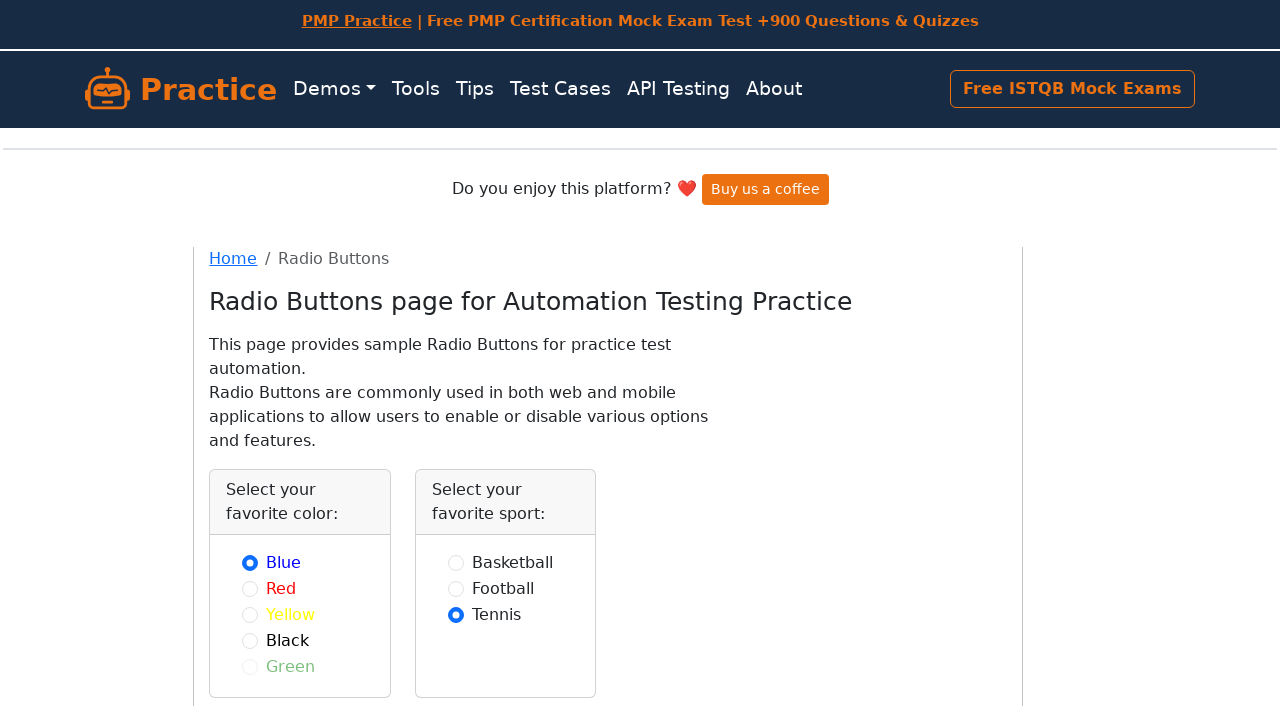

Retrieved text content from tennis radio button: ''
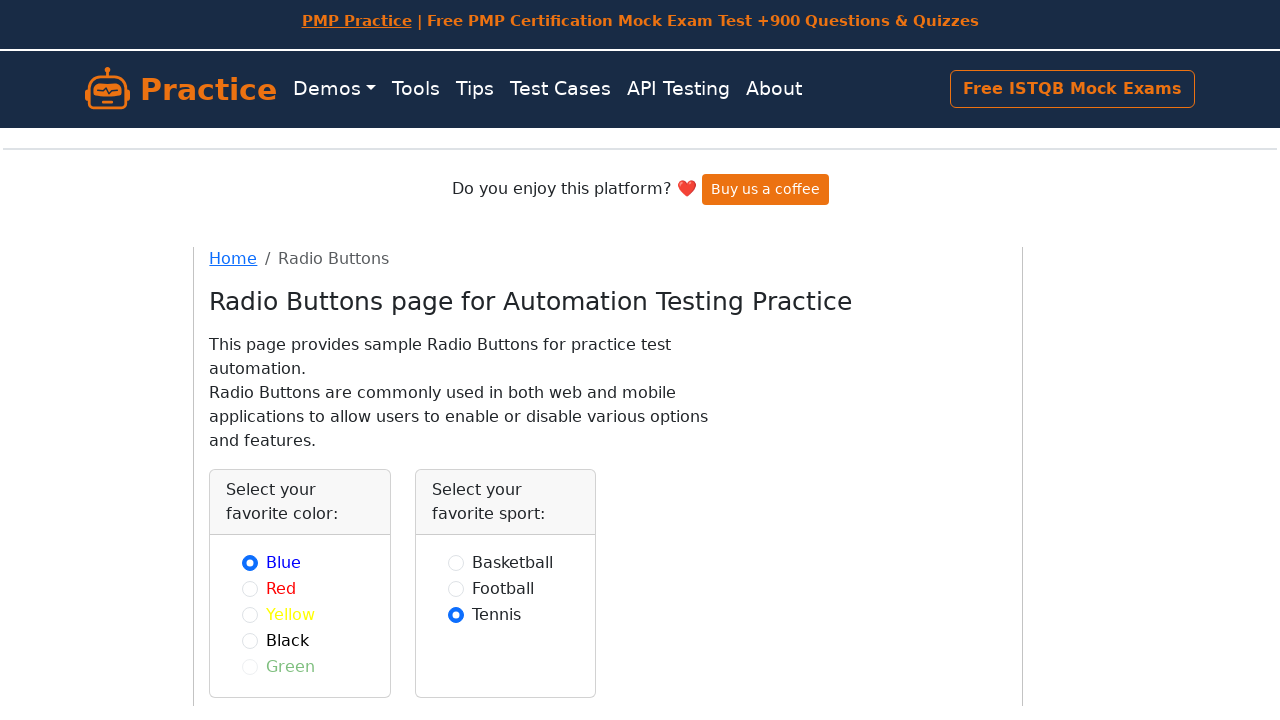

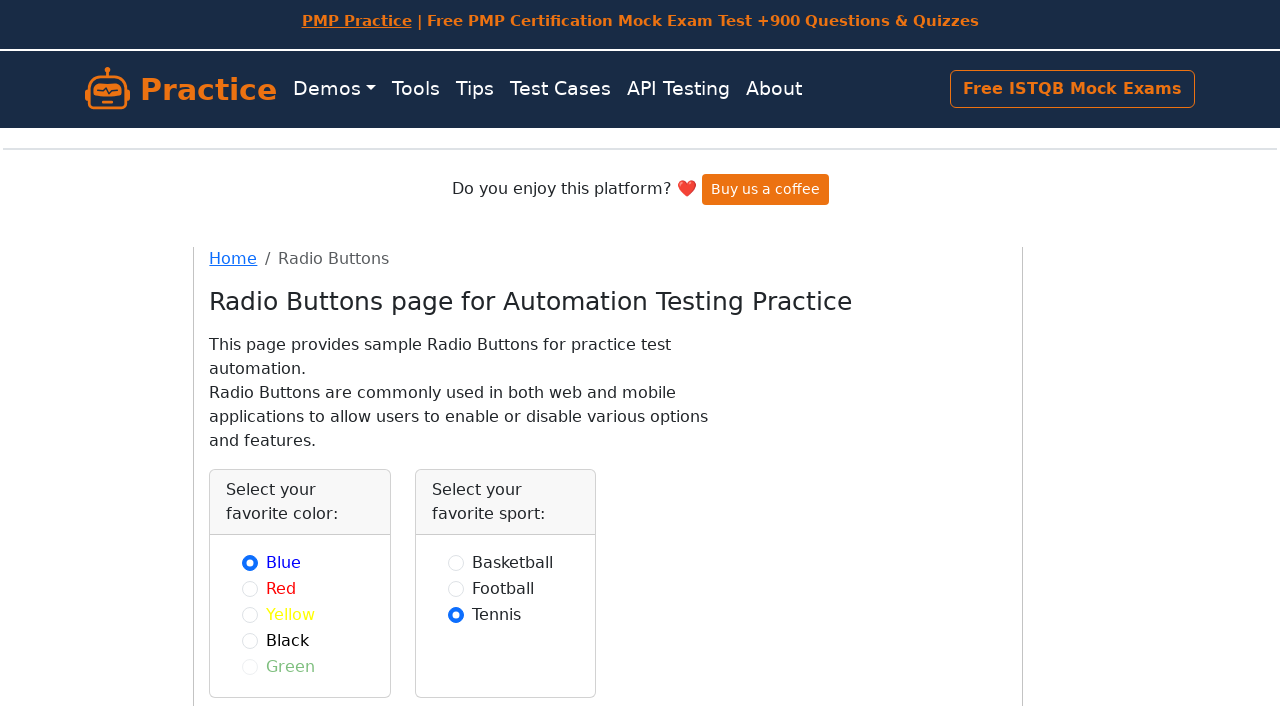